Navigates to a Polish air quality sensor map page and verifies the page loads successfully

Starting URL: http://czujnikimiejskie.pl/public/kozienice/

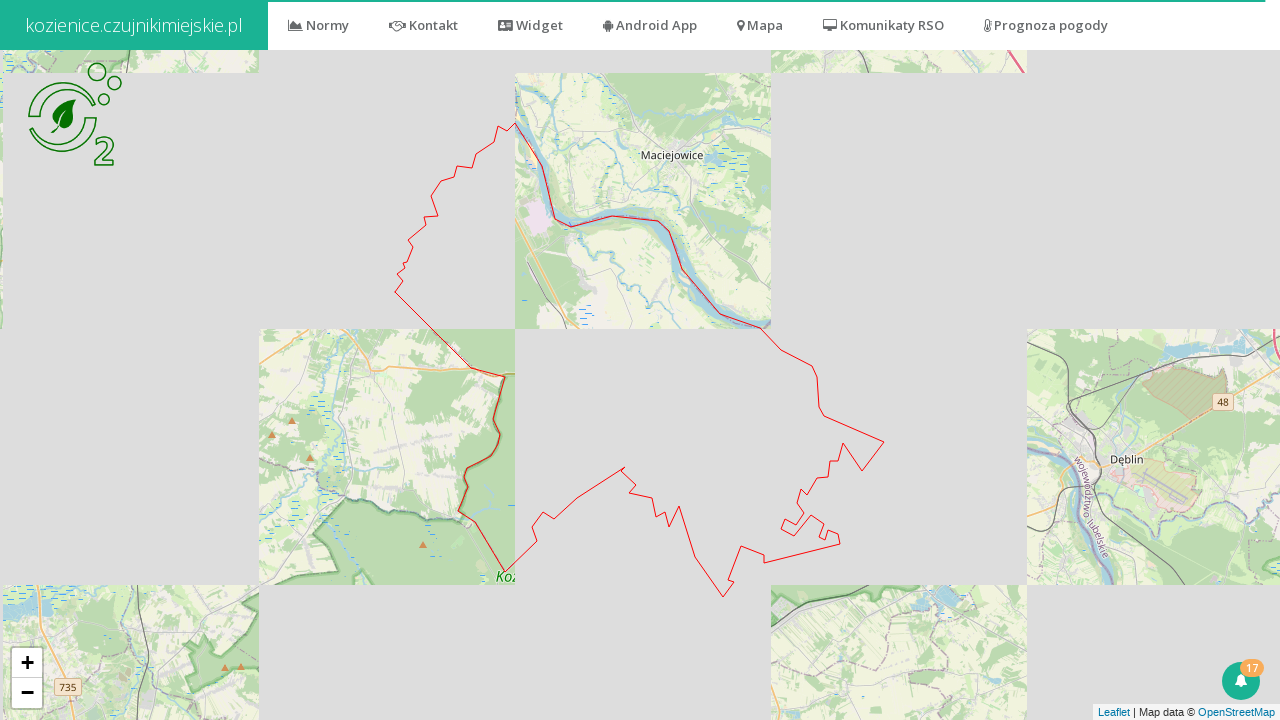

Waited for network idle state to confirm page fully loaded
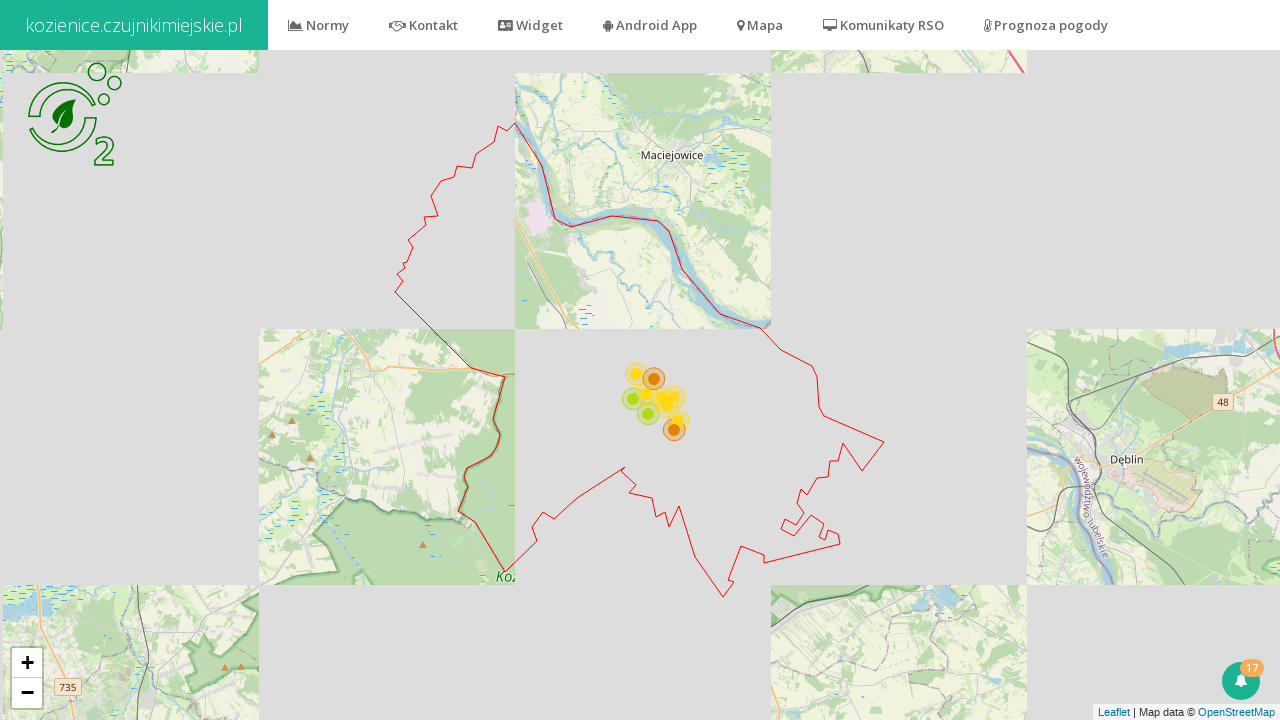

Verified body element is present on the air quality sensor map page
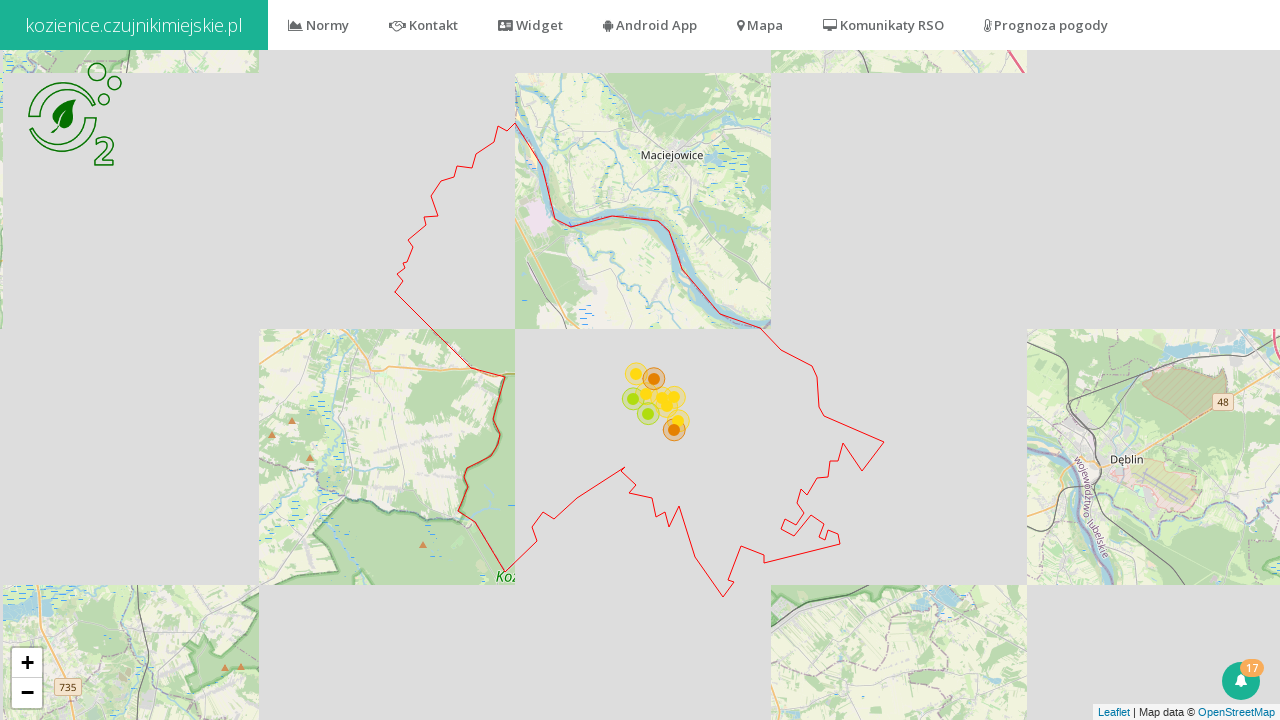

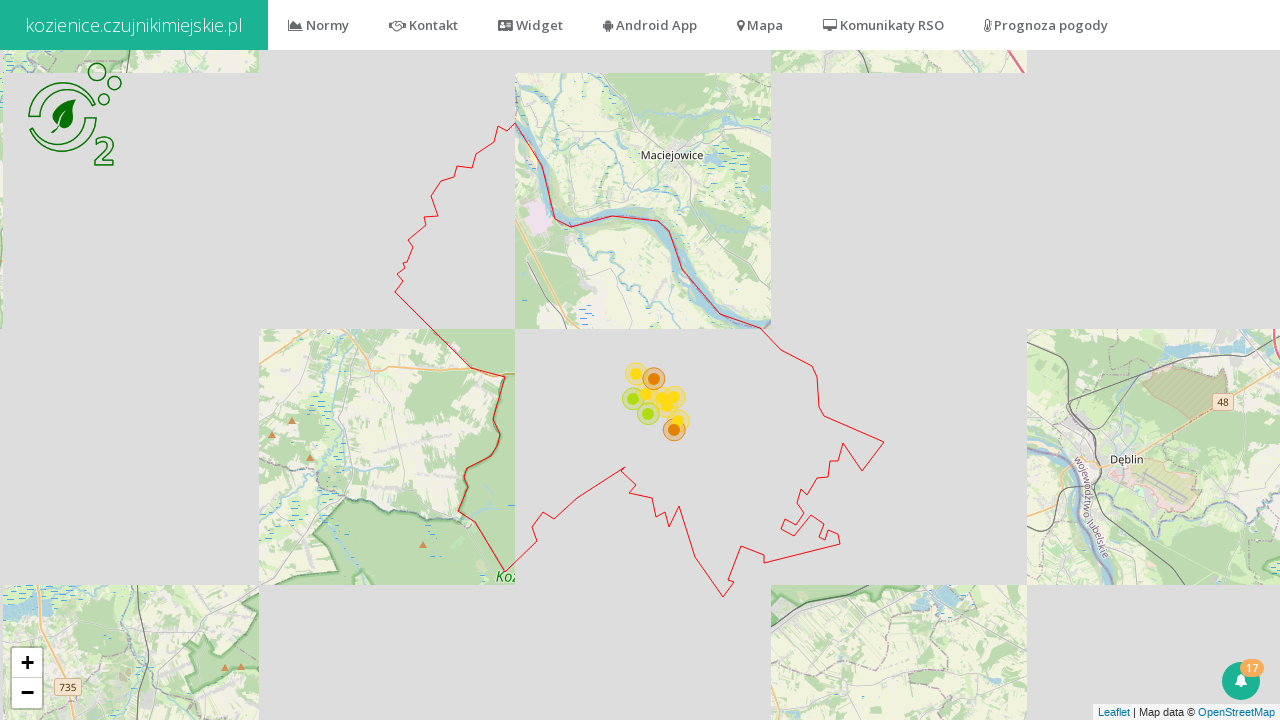